Tests HTML form functionality by filling various form controls including text inputs, textarea, checkboxes, radio buttons, single and multi-select dropdowns, then submitting the form on a practice test page.

Starting URL: https://testpages.herokuapp.com/styled/basic-html-form-test.html

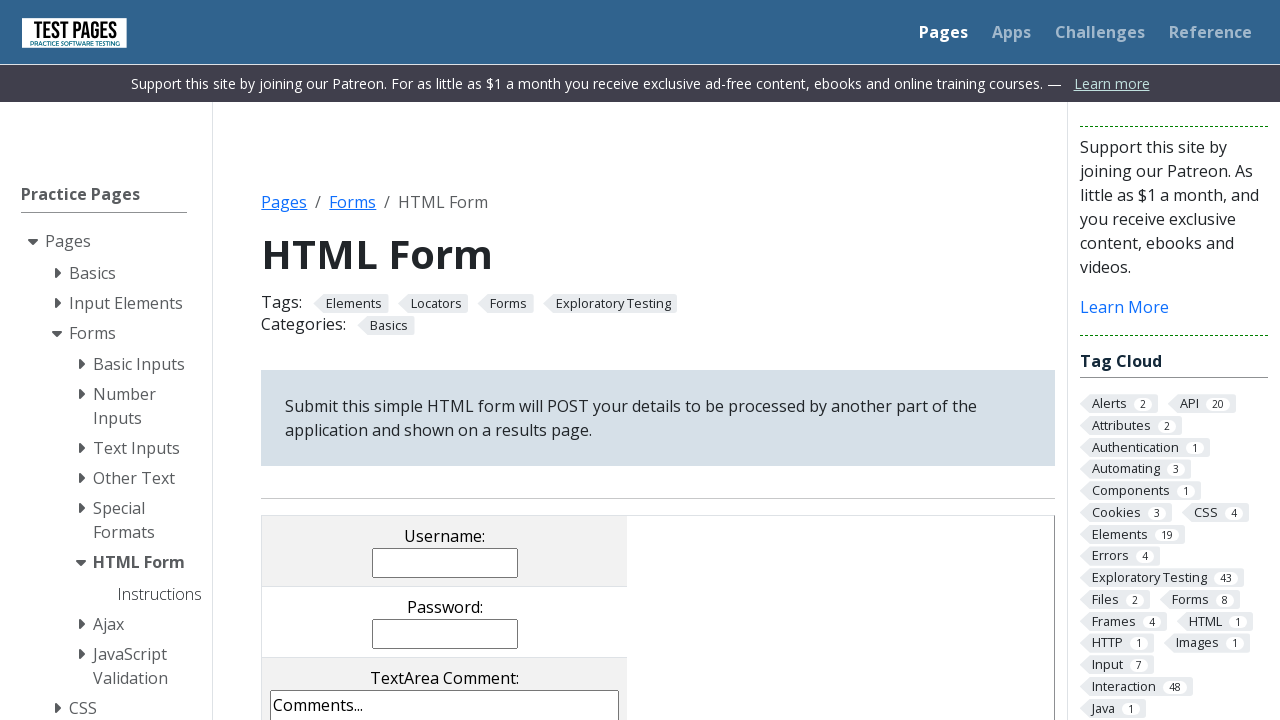

Clicked username input field at (445, 562) on input[name='username']
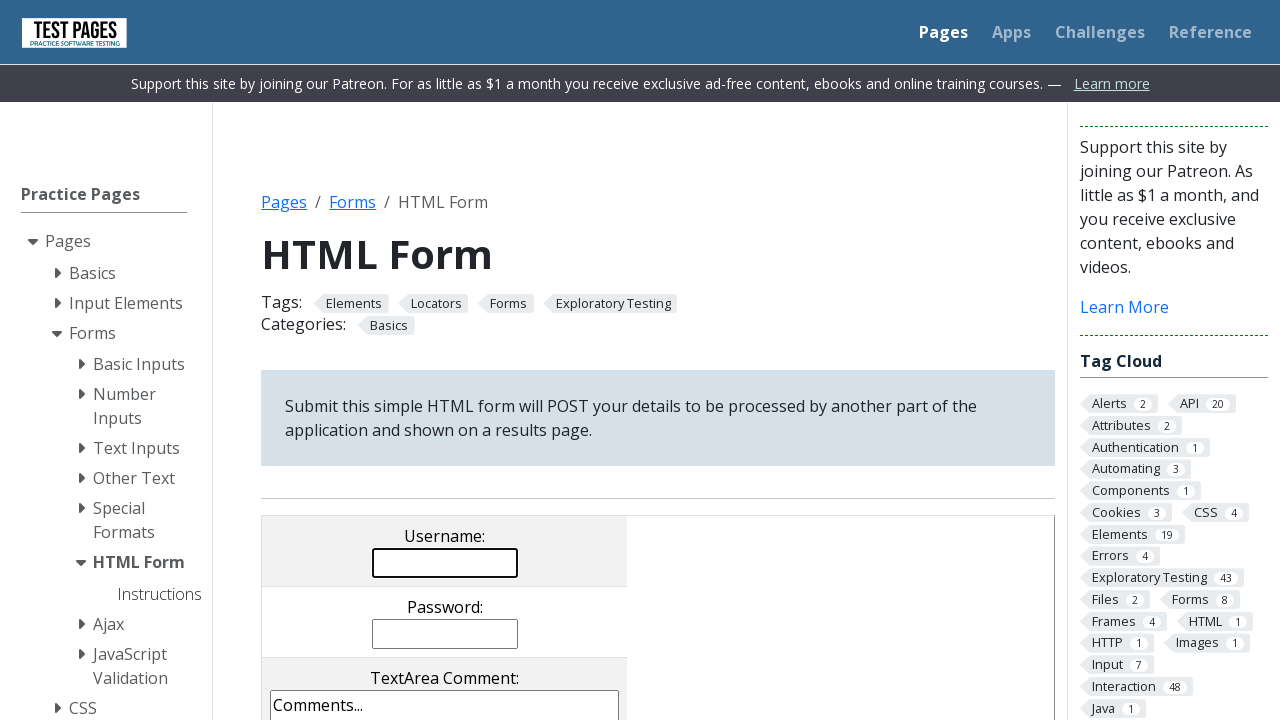

Filled username field with 'TestUser' on input[name='username']
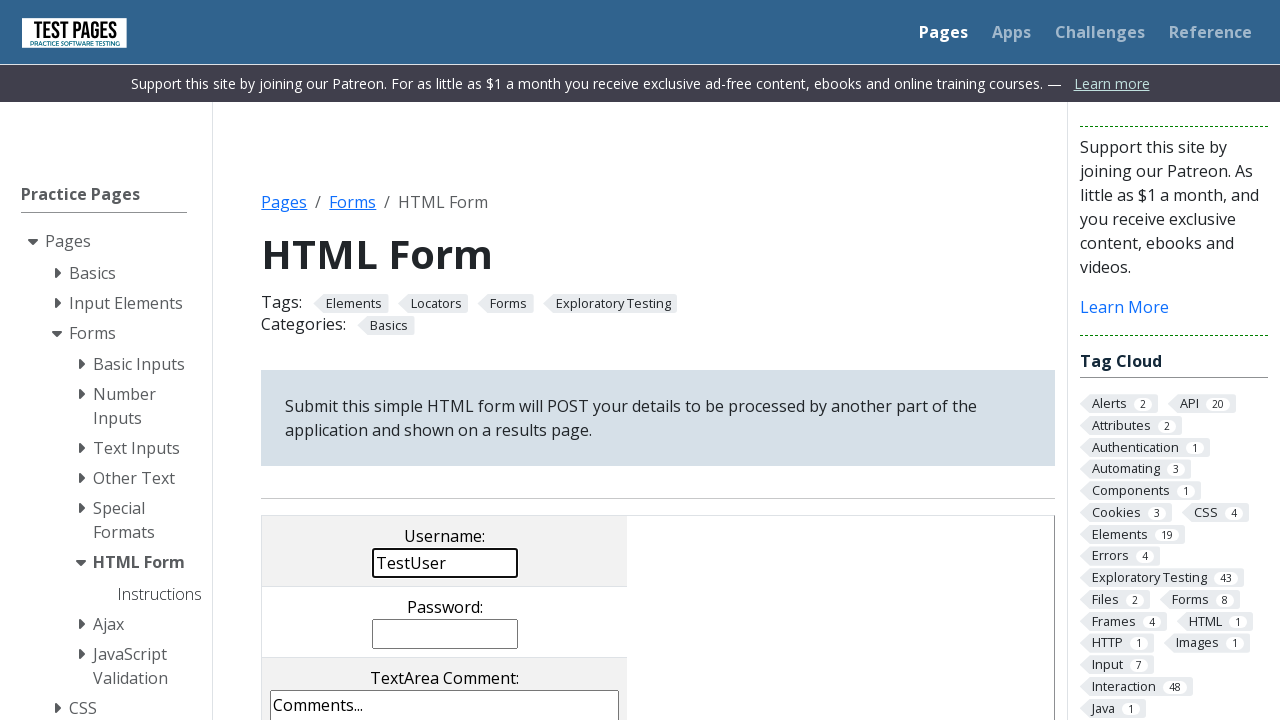

Clicked password input field at (445, 634) on input[name='password']
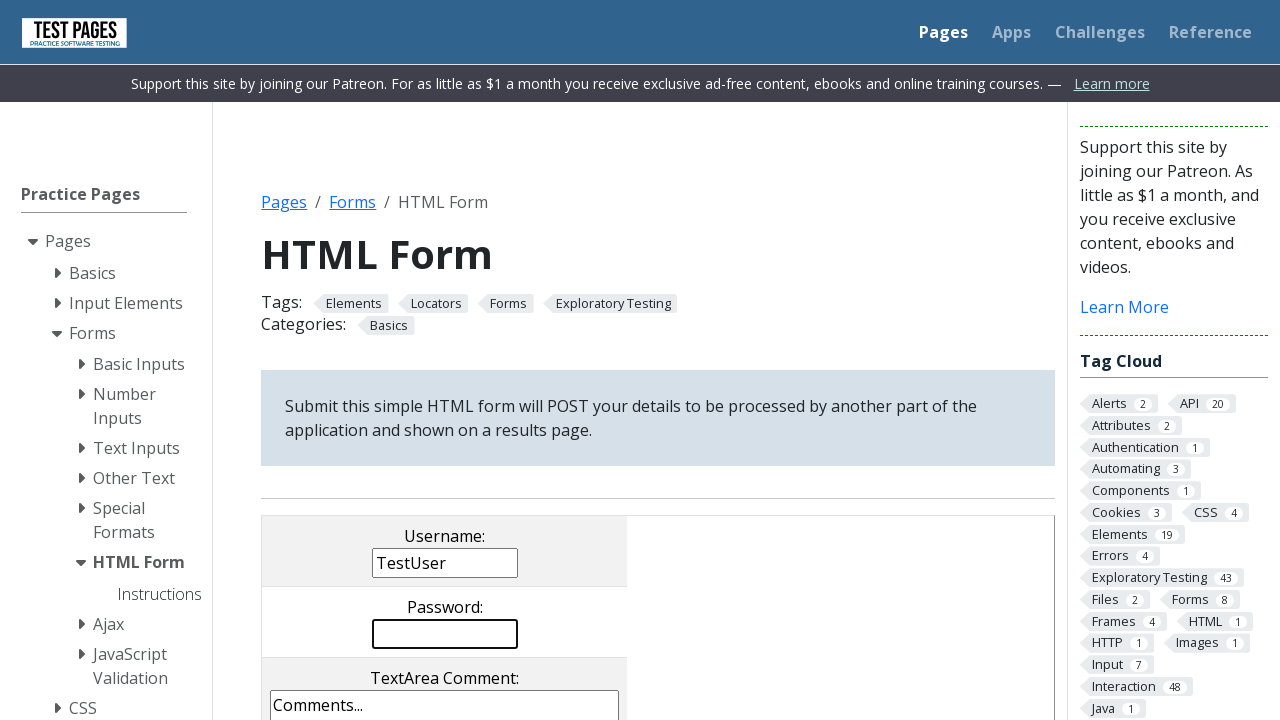

Filled password field with 'testpassword' on input[name='password']
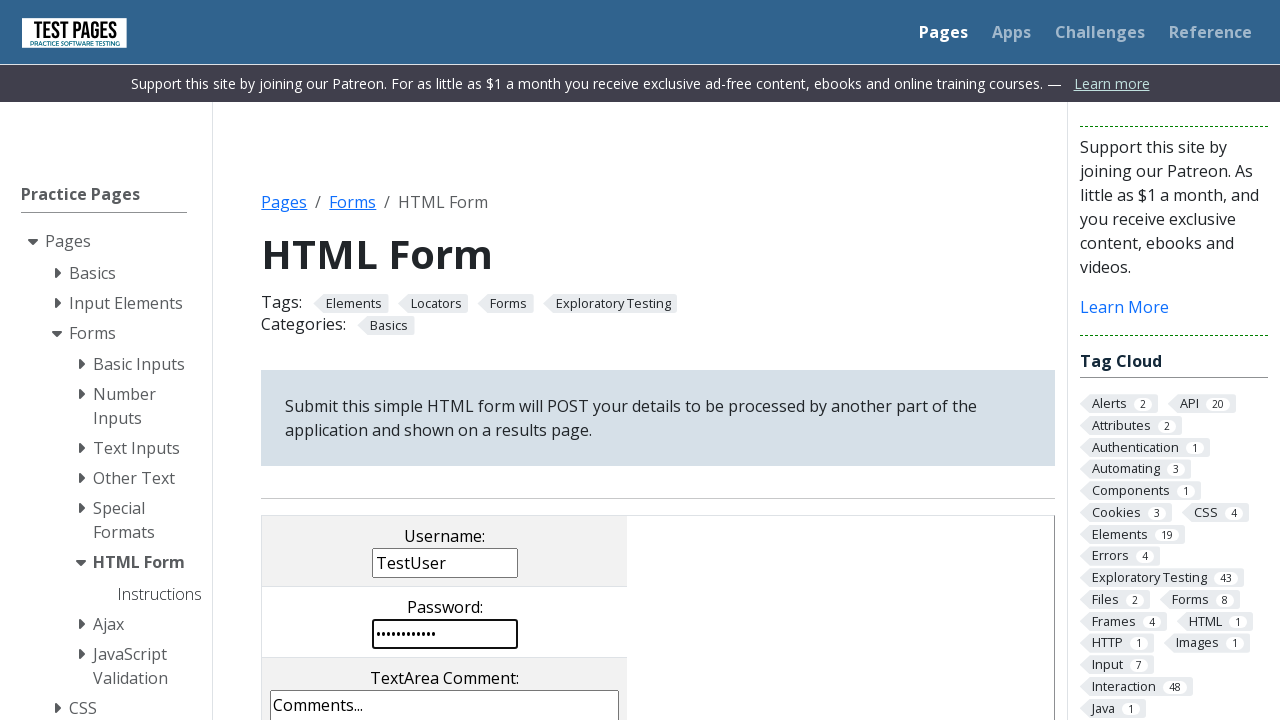

Clicked comments textarea field at (445, 646) on textarea[name='comments']
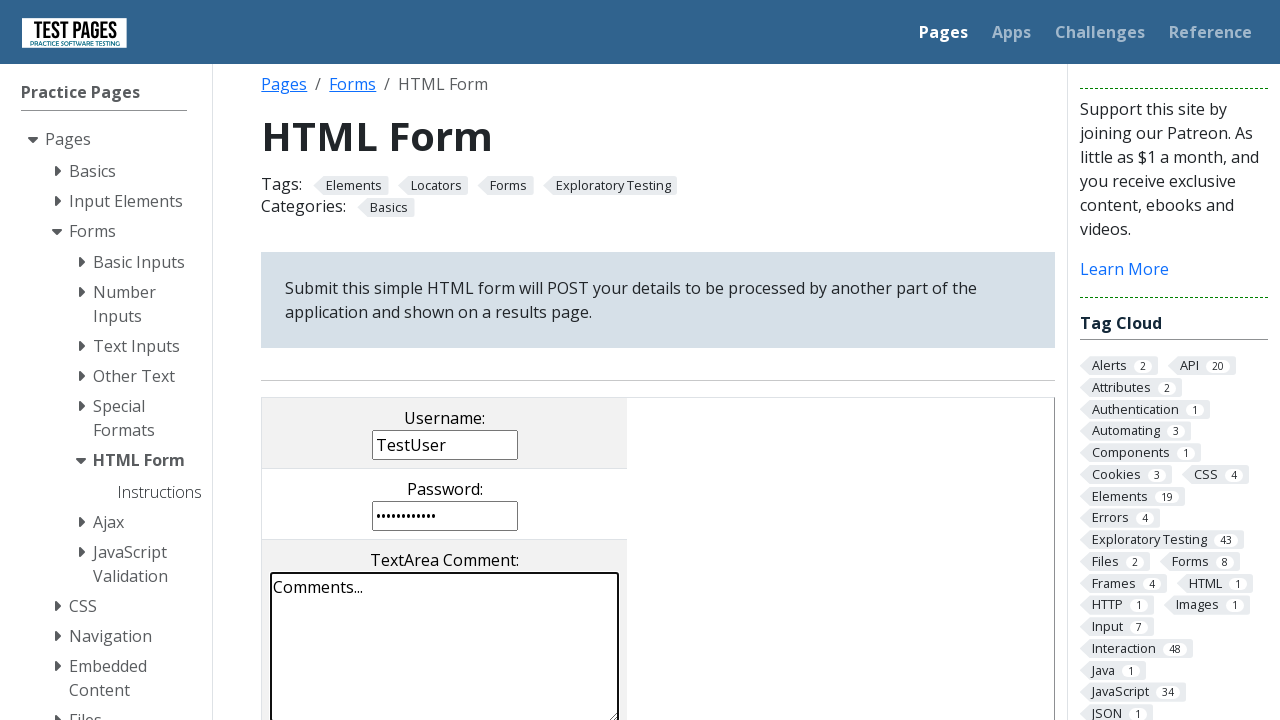

Filled comments textarea with multi-line text on textarea[name='comments']
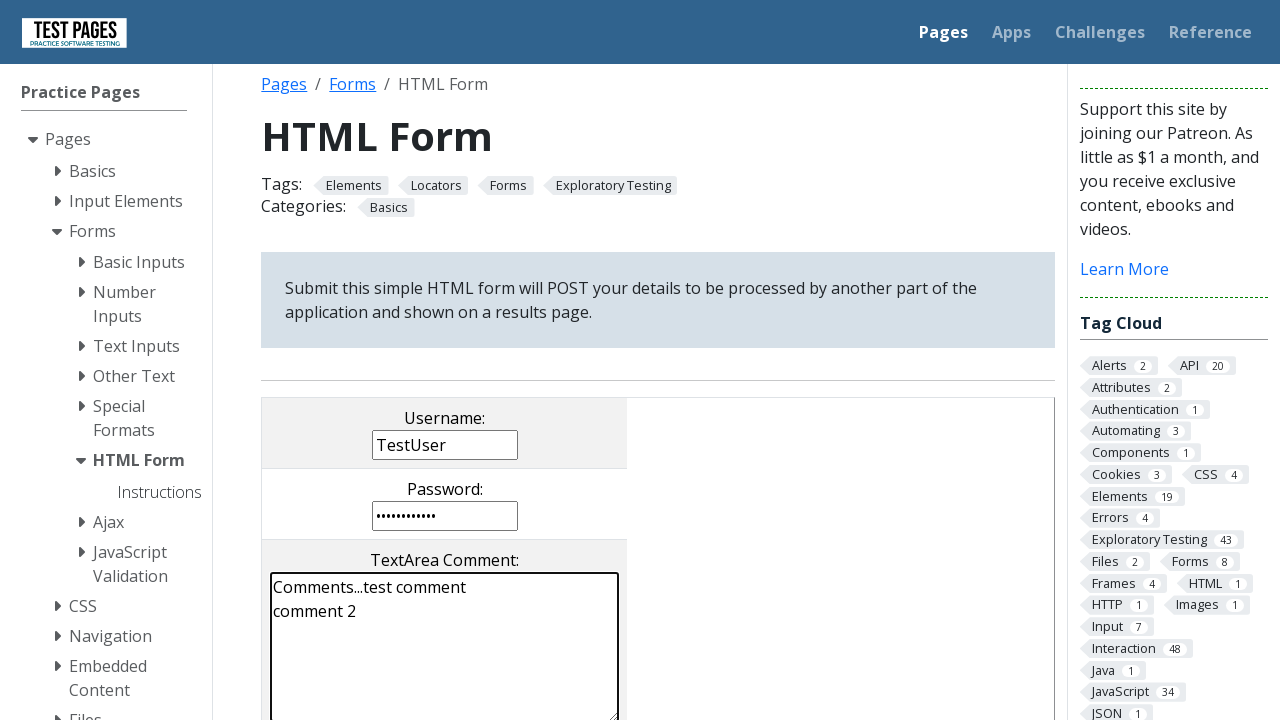

Clicked first checkbox option at (402, 360) on tr:nth-child(5) input:nth-child(3)
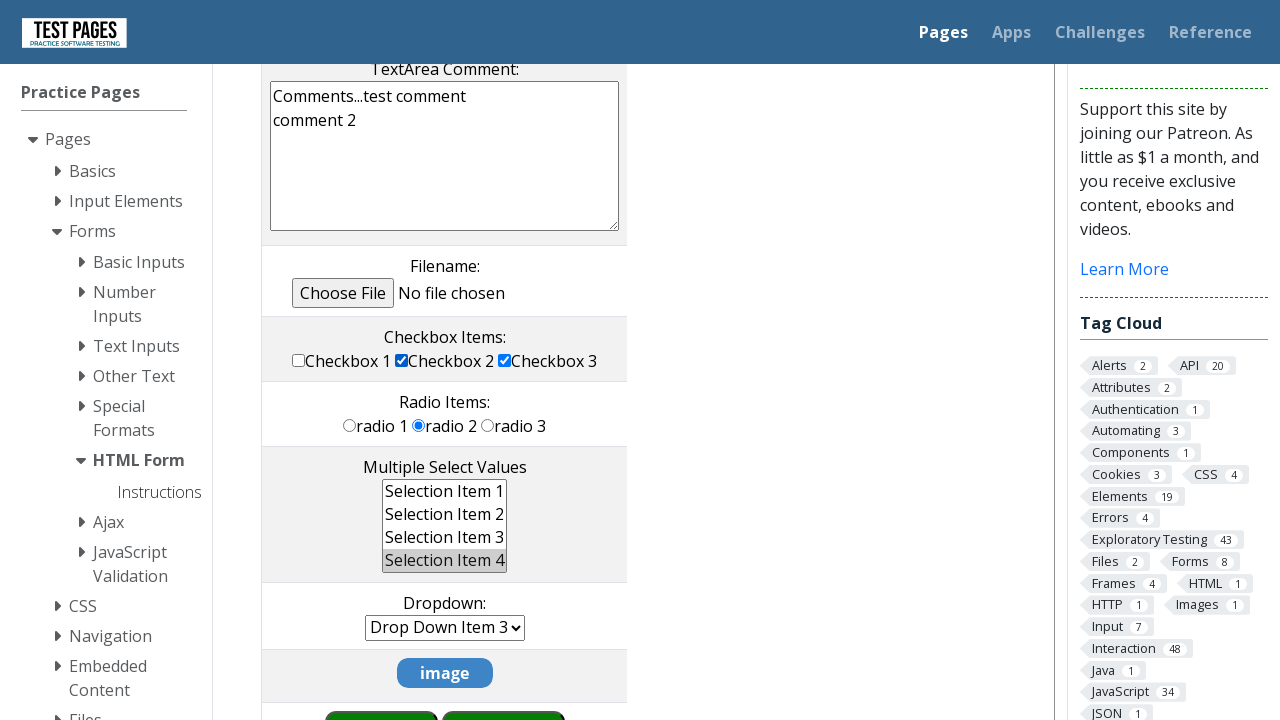

Clicked checkbox with name 'checkboxes[]' at (299, 360) on input[name='checkboxes[]']
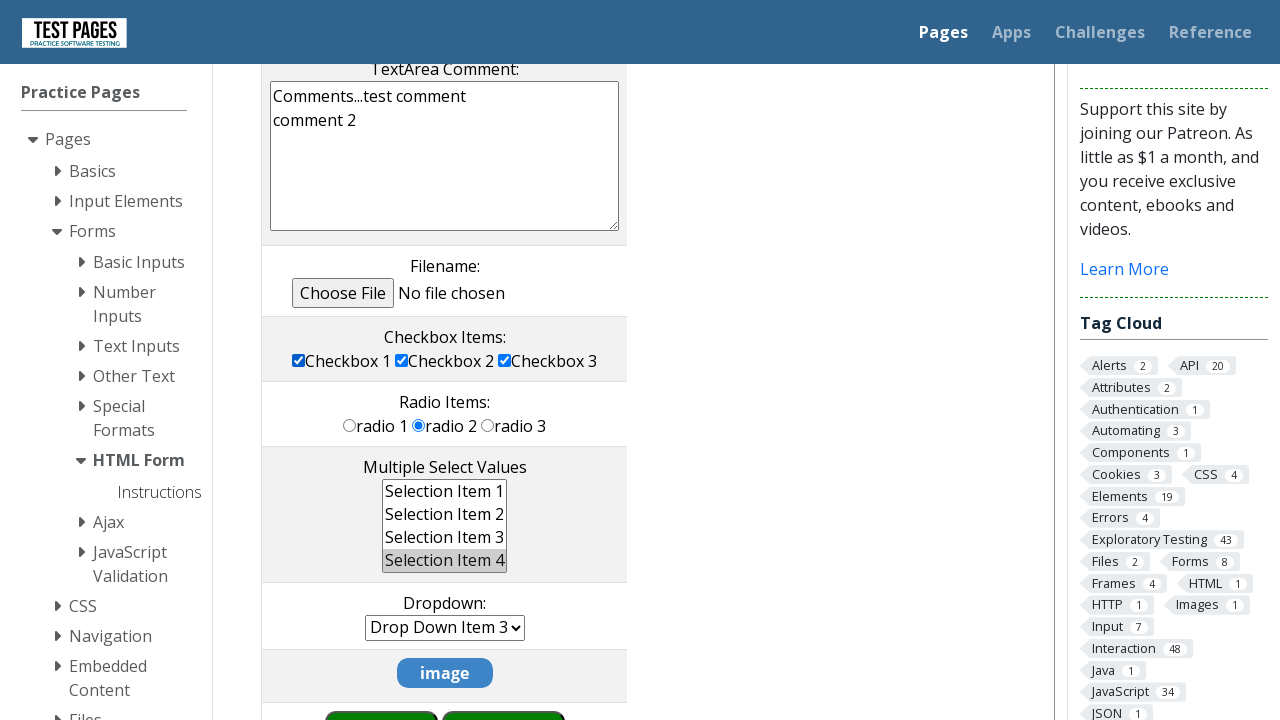

Clicked third checkbox option at (505, 360) on tr:nth-child(5) input:nth-child(4)
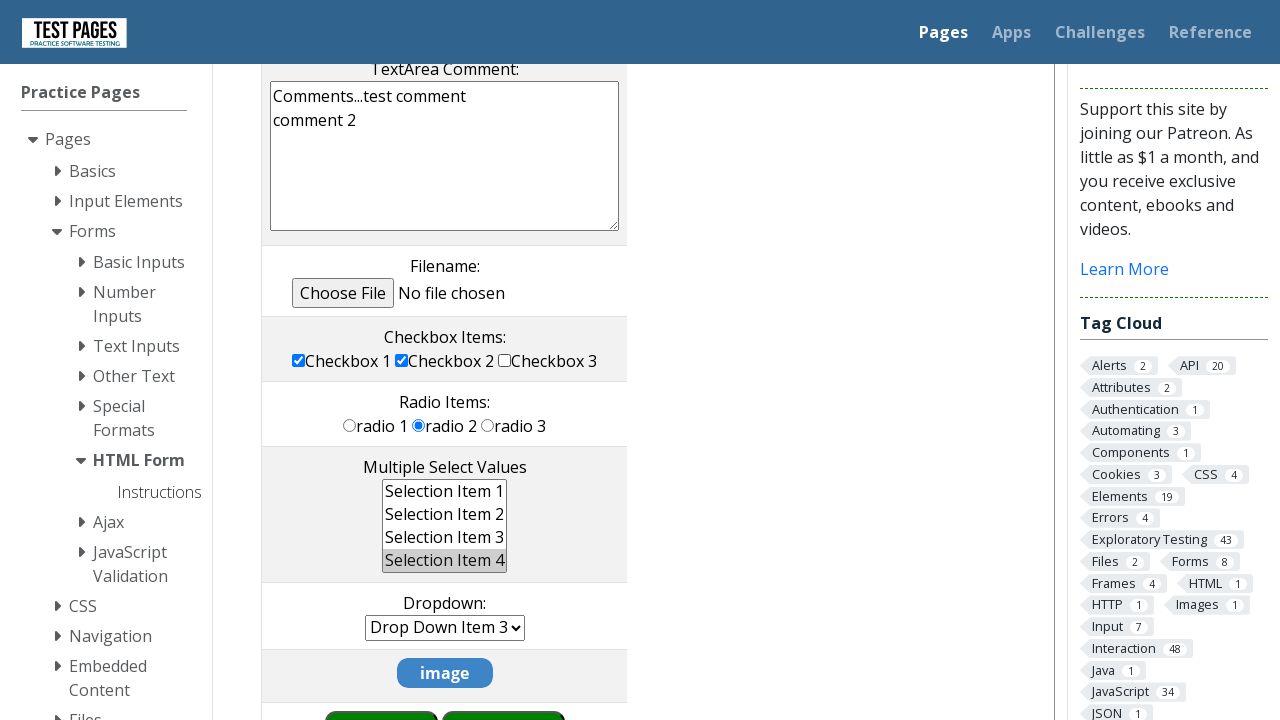

Clicked radio button with name 'radioval' at (350, 425) on input[name='radioval']
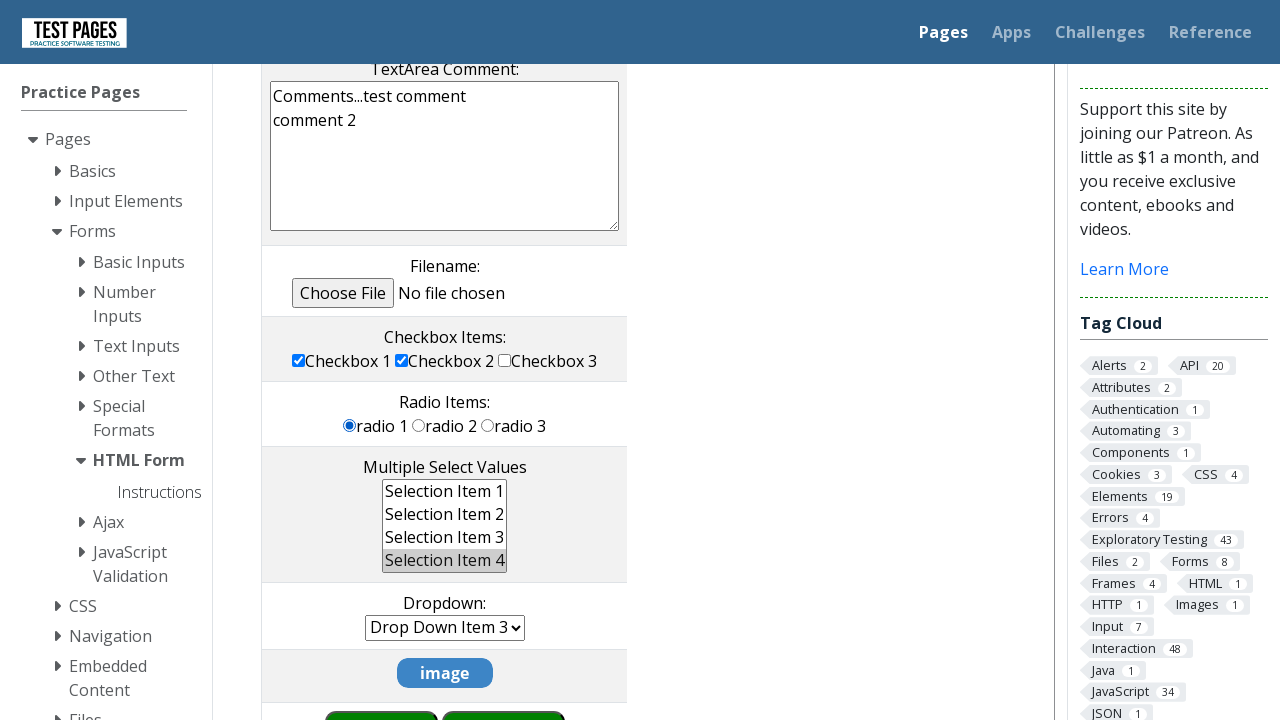

Clicked second radio button option at (488, 425) on tr:nth-child(6) input:nth-child(4)
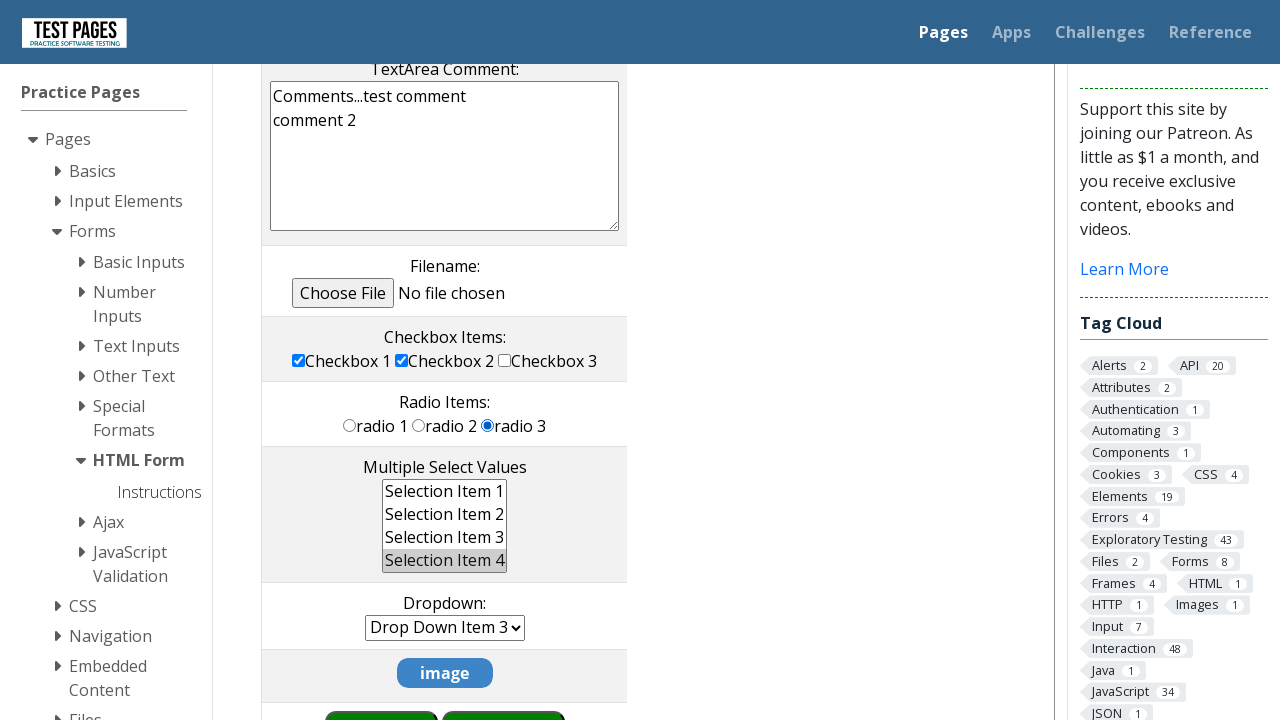

Clicked third radio button option at (419, 425) on tr:nth-child(6) input:nth-child(3)
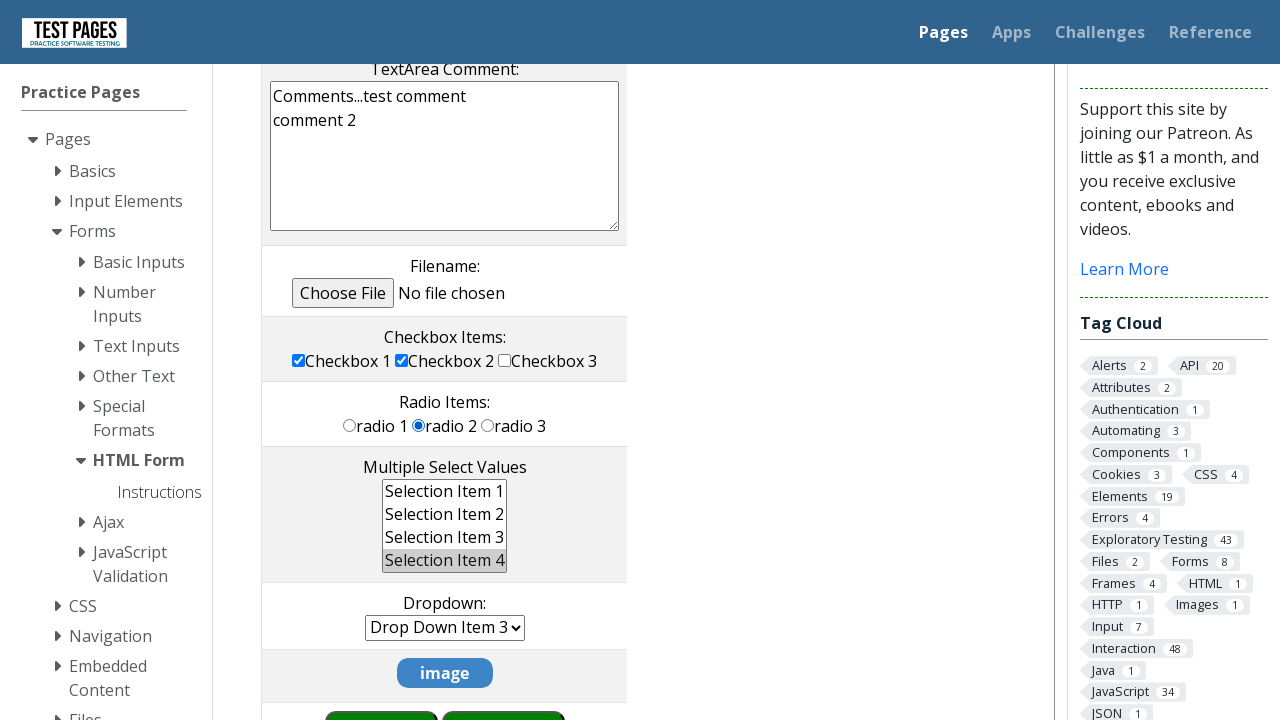

Selected 'Selection Item 3' from multi-select dropdown on select[name='multipleselect[]']
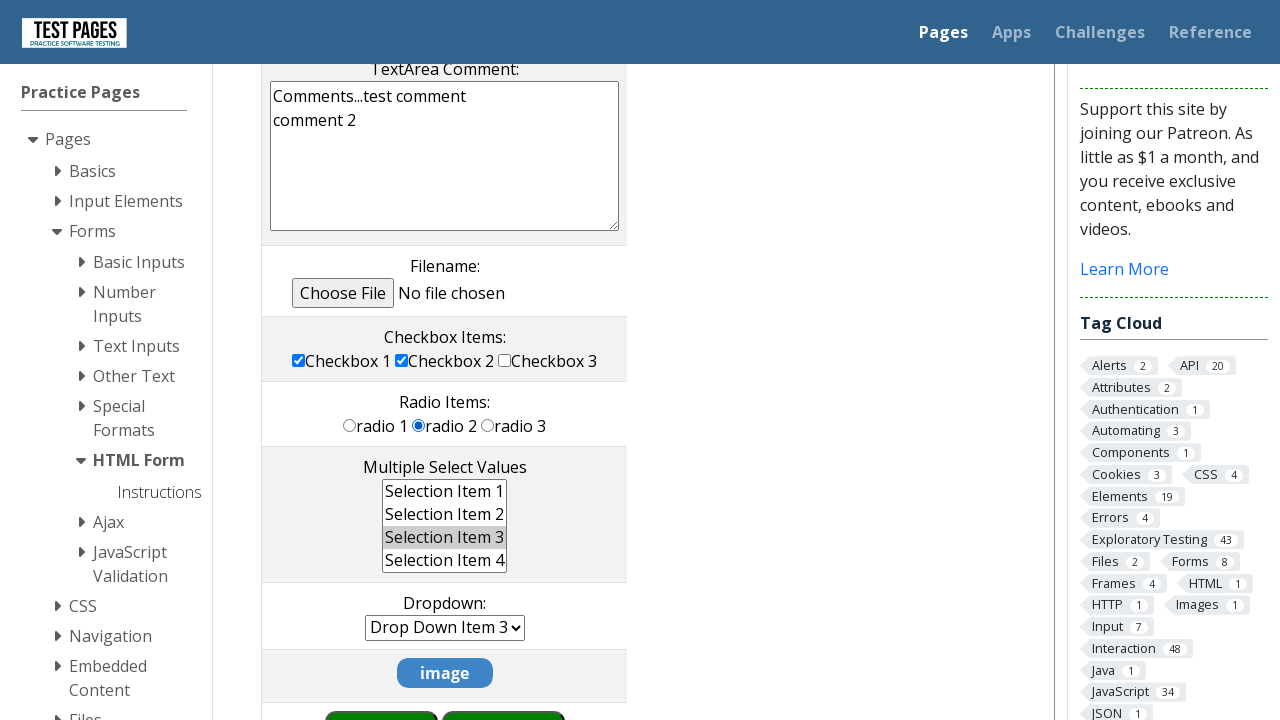

Selected 'Selection Item 4' from multi-select dropdown on select[name='multipleselect[]']
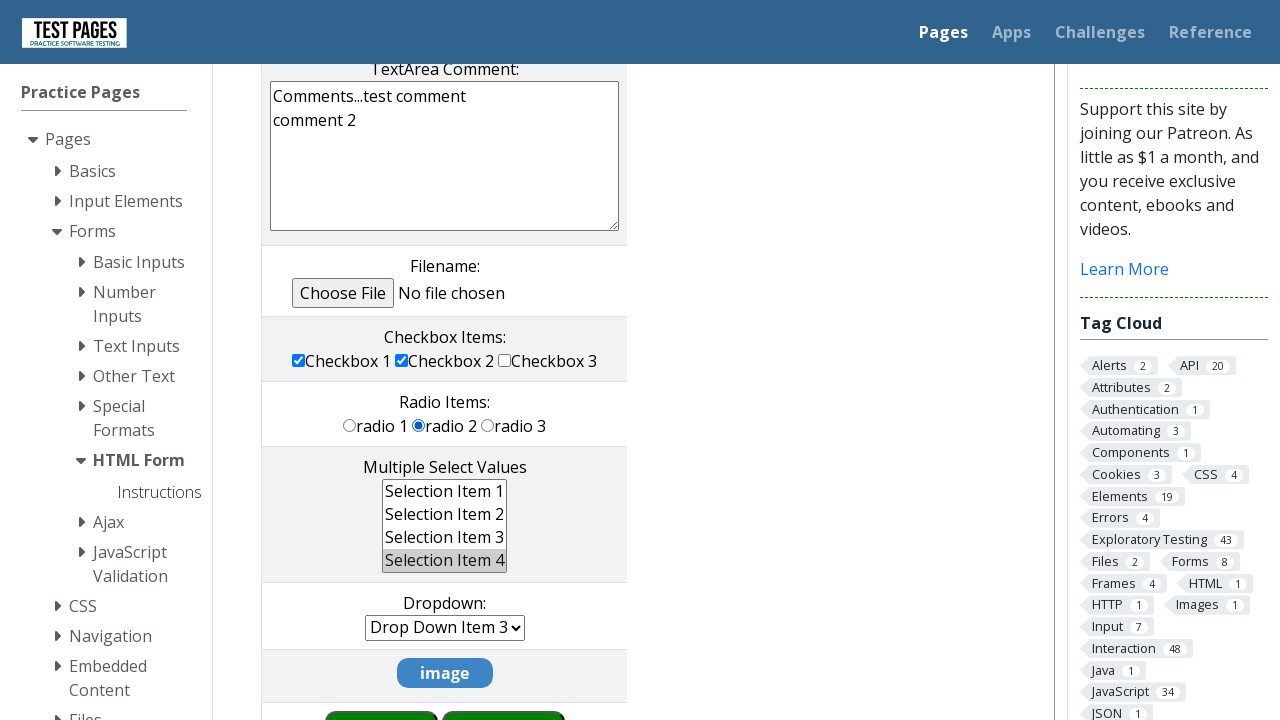

Clicked single-select dropdown at (445, 628) on select[name='dropdown']
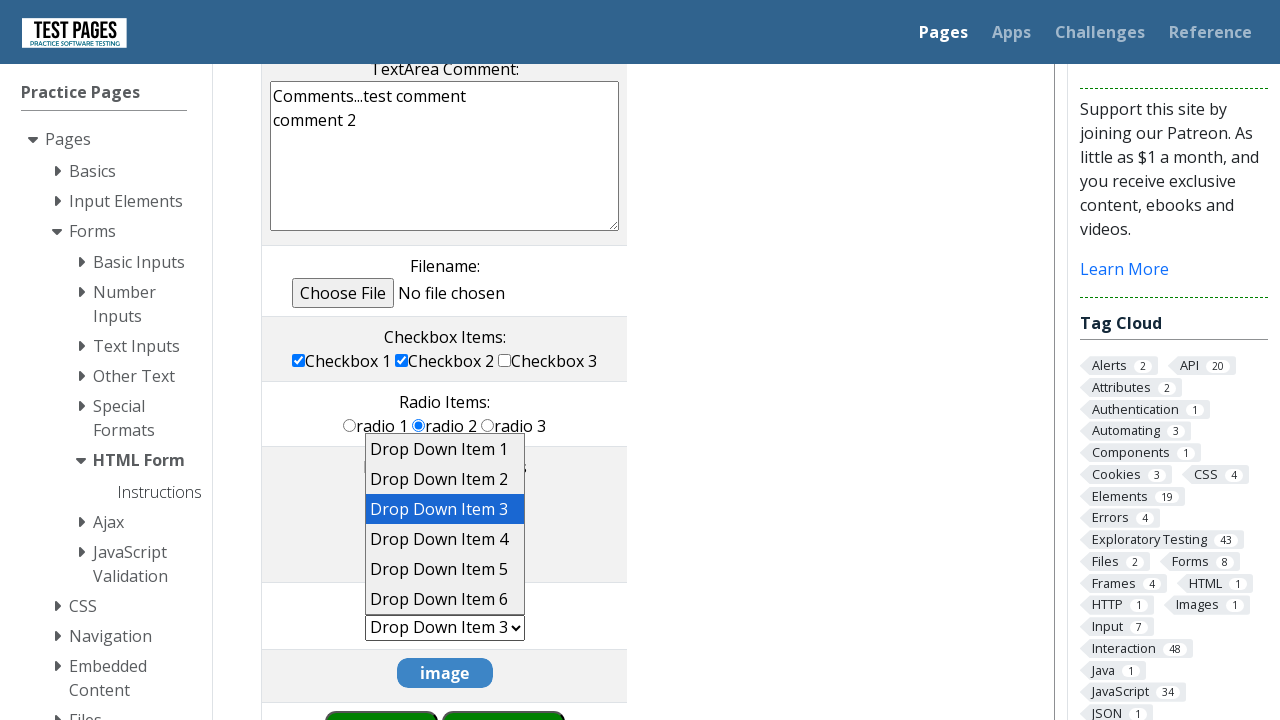

Selected 'Drop Down Item 5' from dropdown on select[name='dropdown']
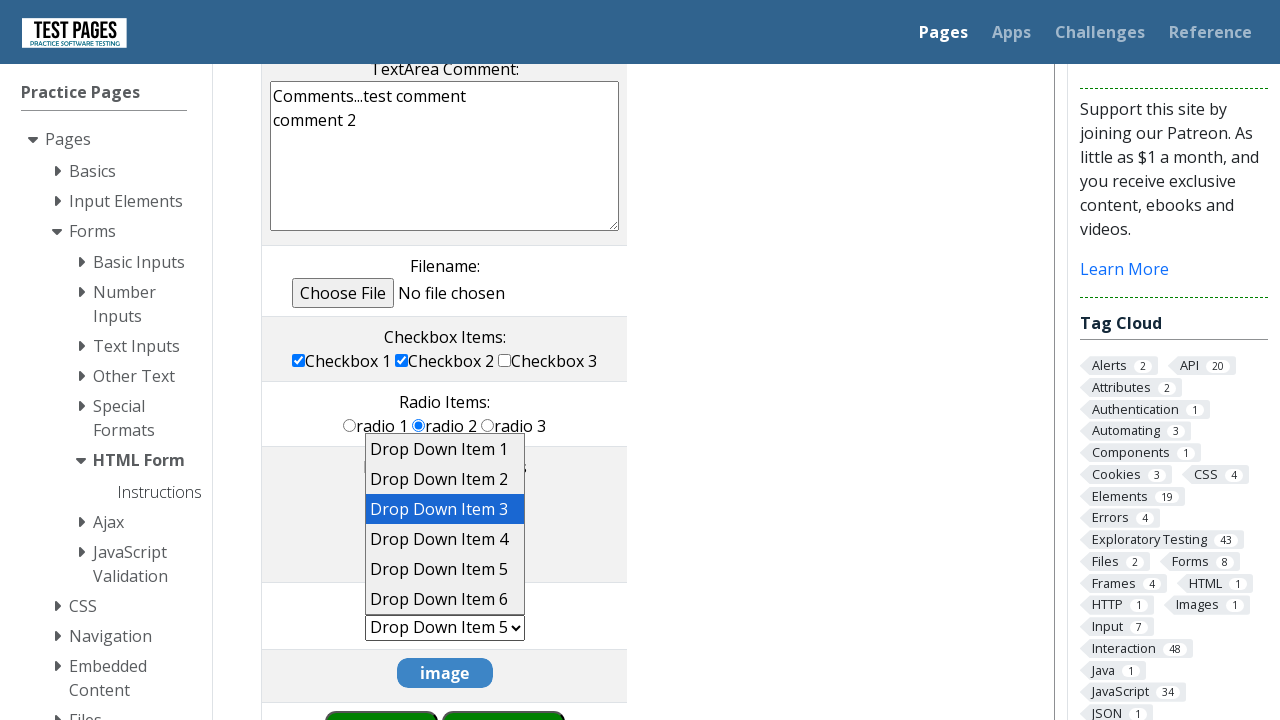

Clicked form submit button at (504, 690) on .styled-click-button:nth-child(2)
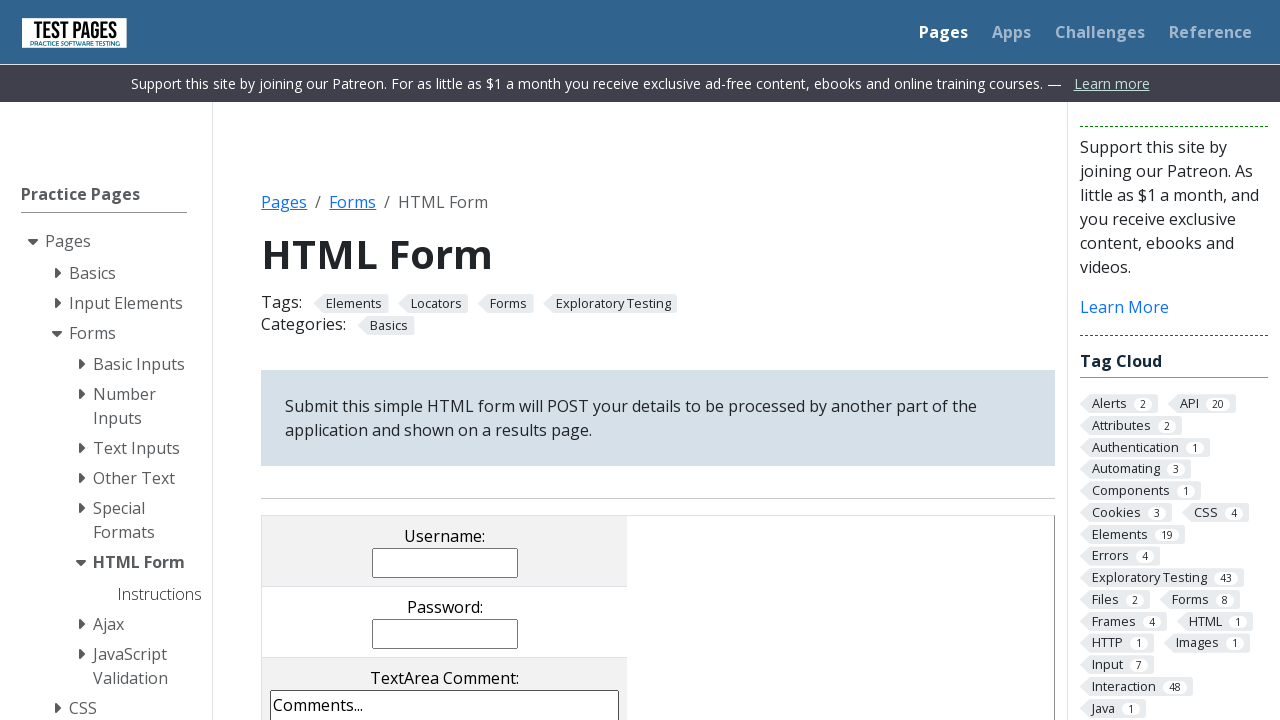

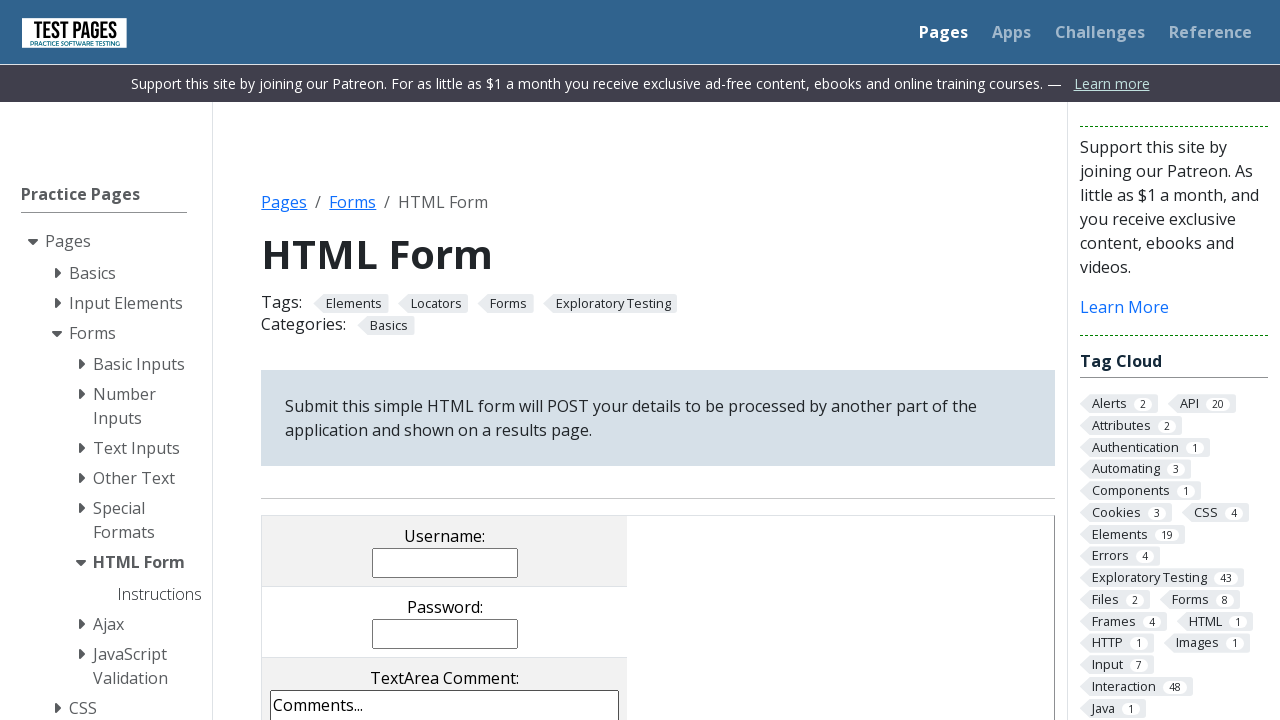